Tests navigation to Bluebird page via Products dropdown menu

Starting URL: https://lilai.co/

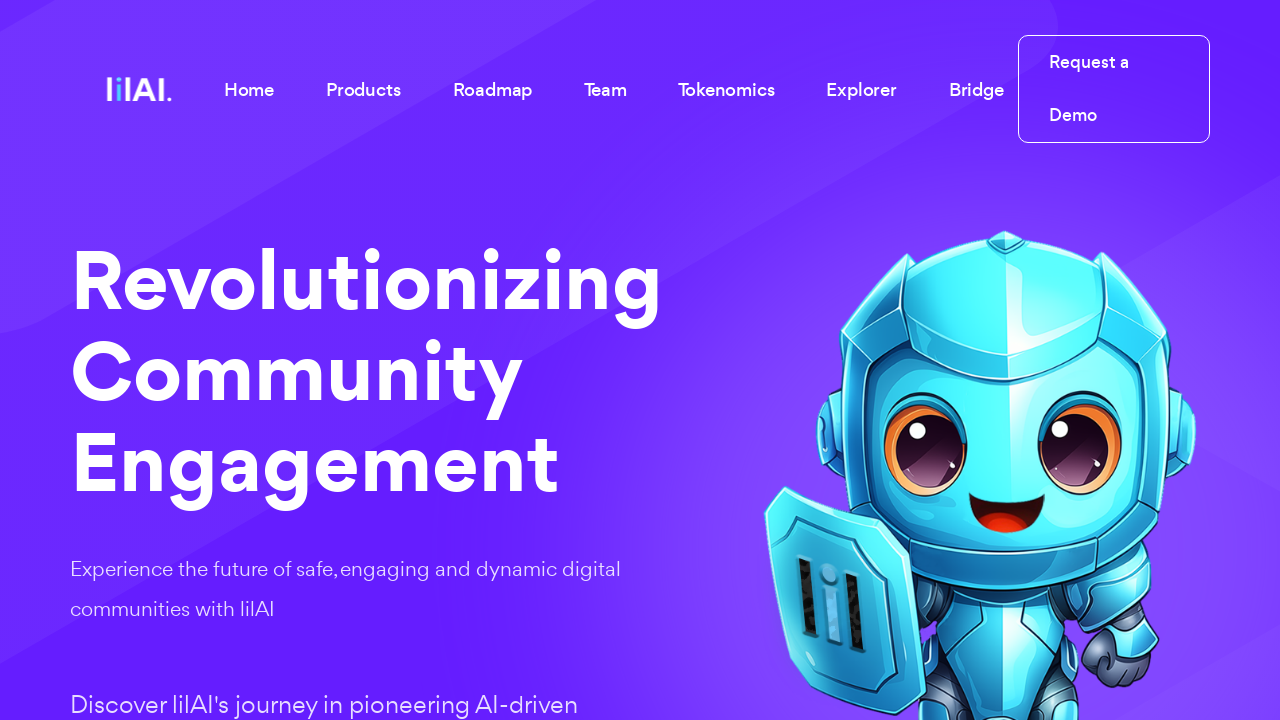

Clicked Products dropdown menu button at (363, 89) on internal:role=button[name="Products"i]
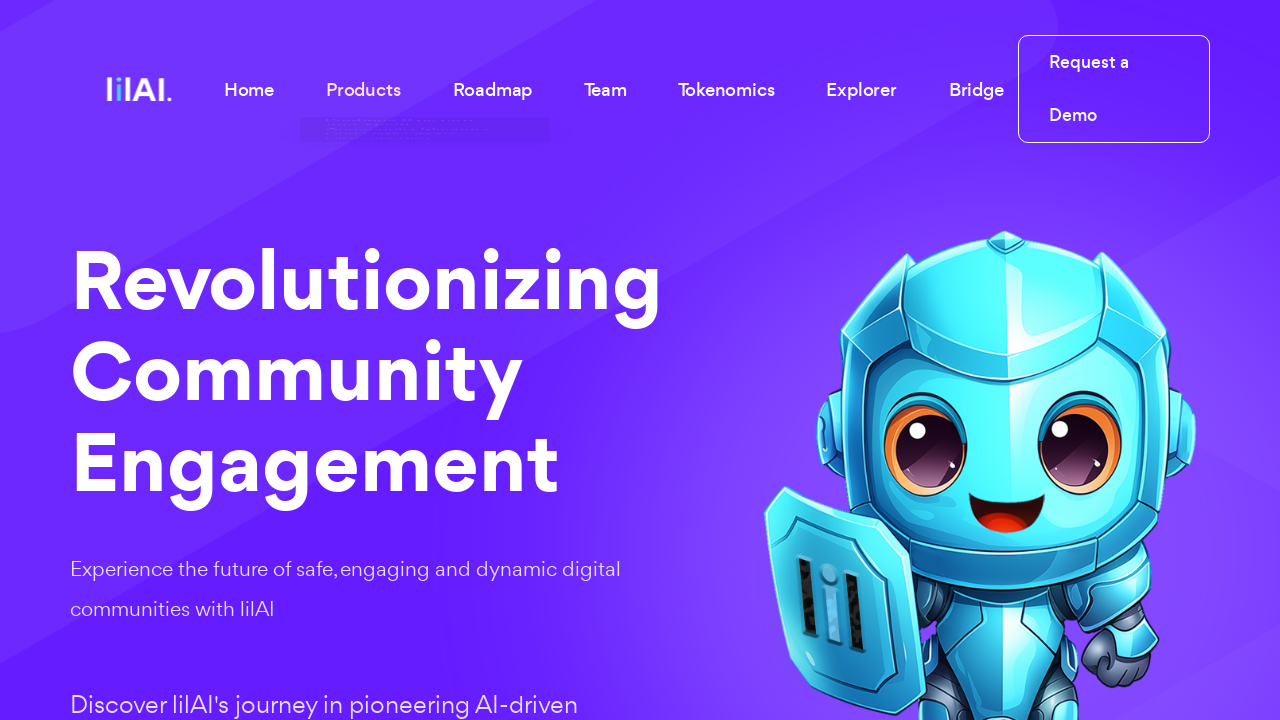

Clicked lilAI Bluebird link from Products dropdown at (425, 326) on internal:role=link[name="lilAI Bluebird"i]
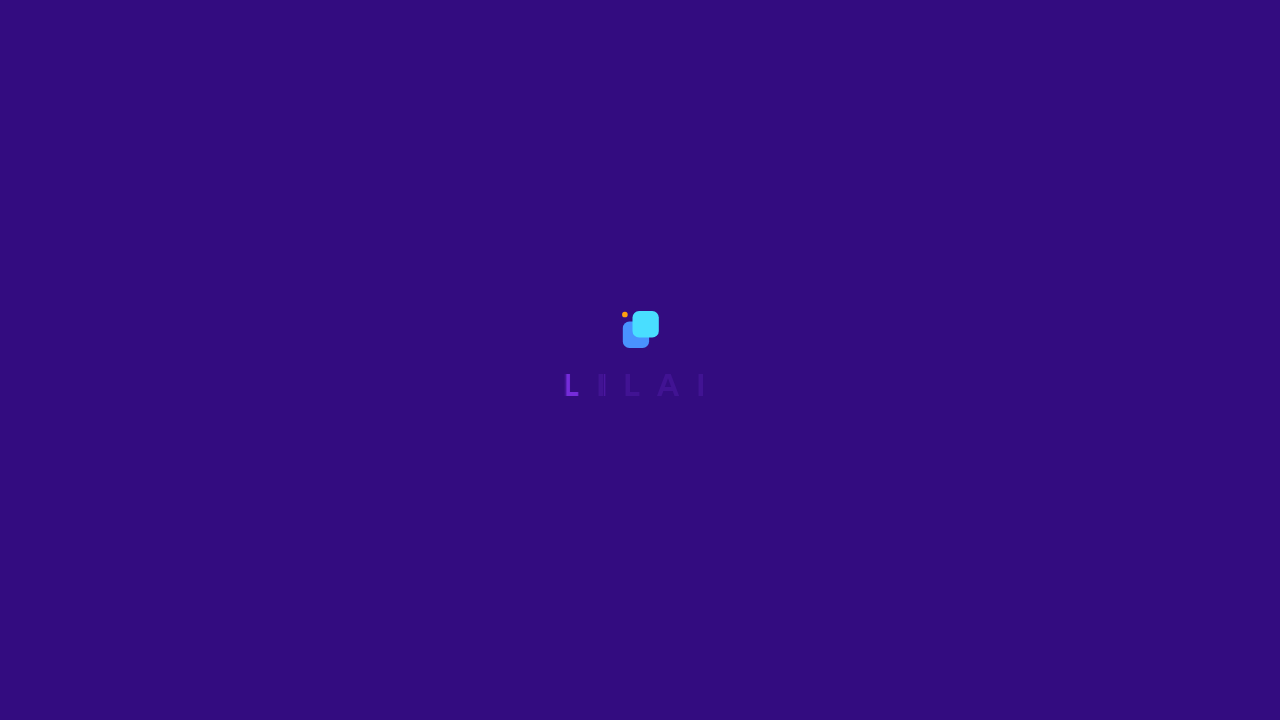

Waited for page to fully load
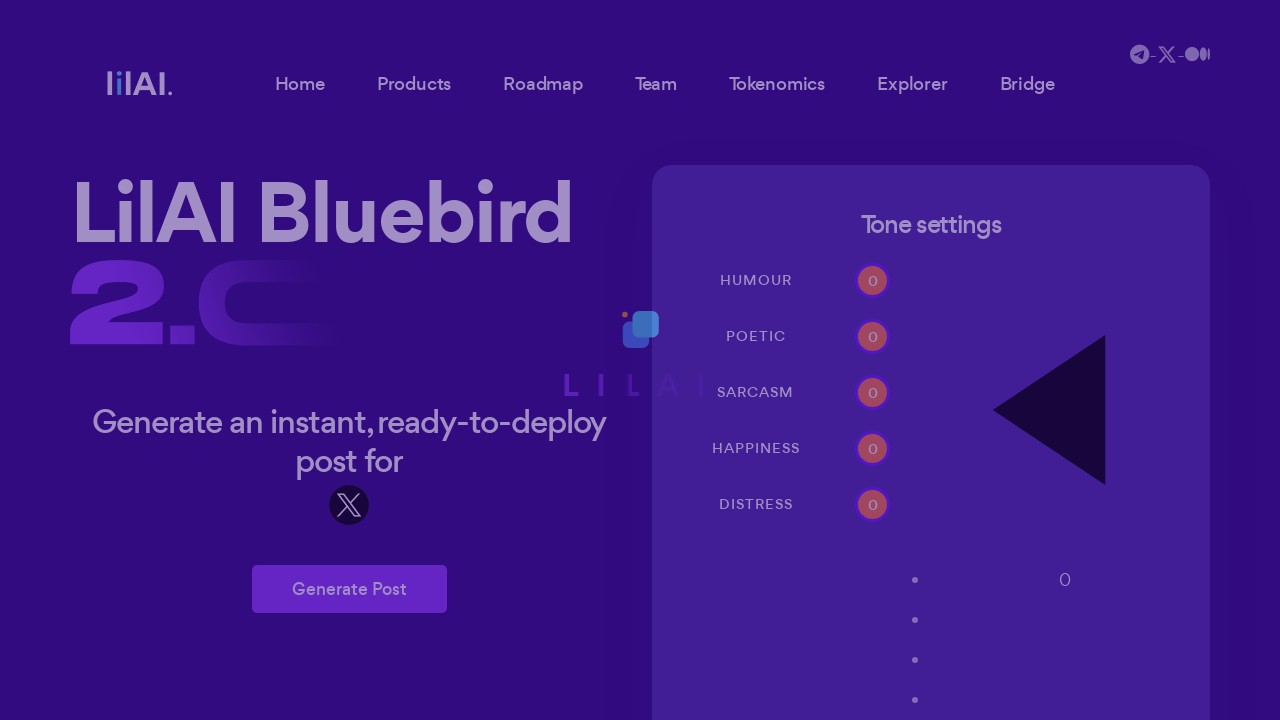

Verified navigation to Bluebird page at https://lilai.co/lilAI_bluebird.php
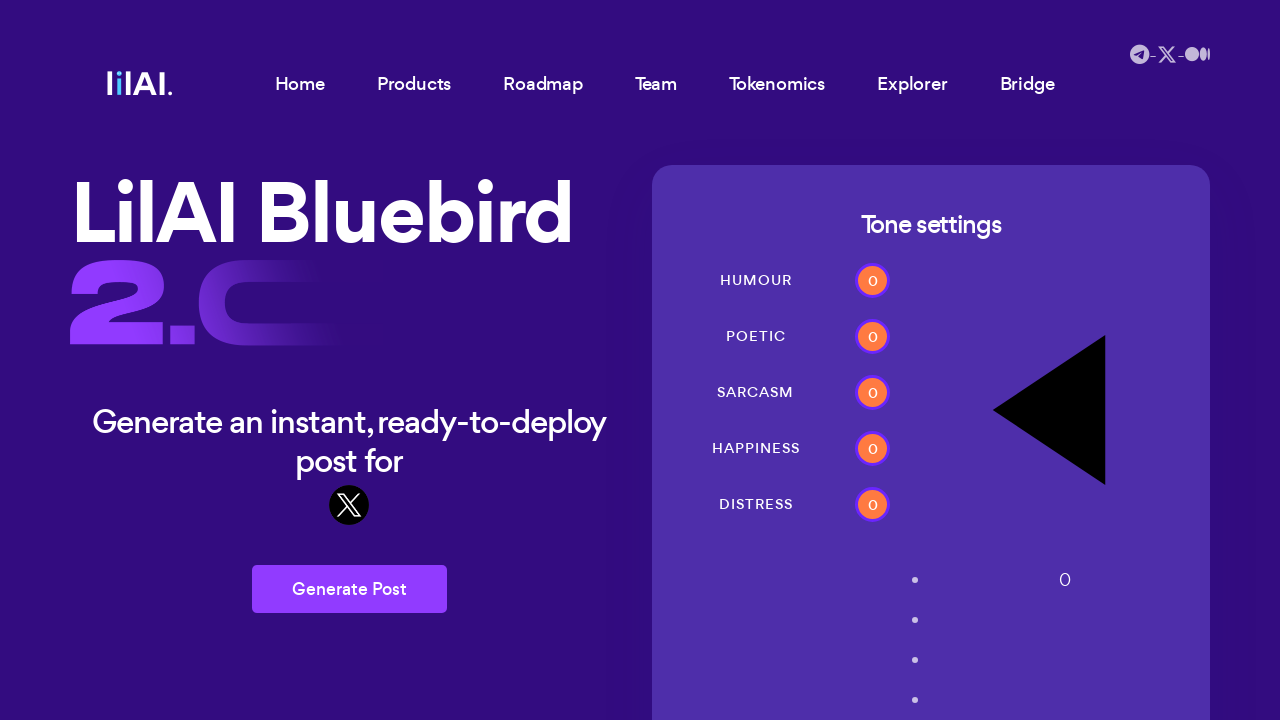

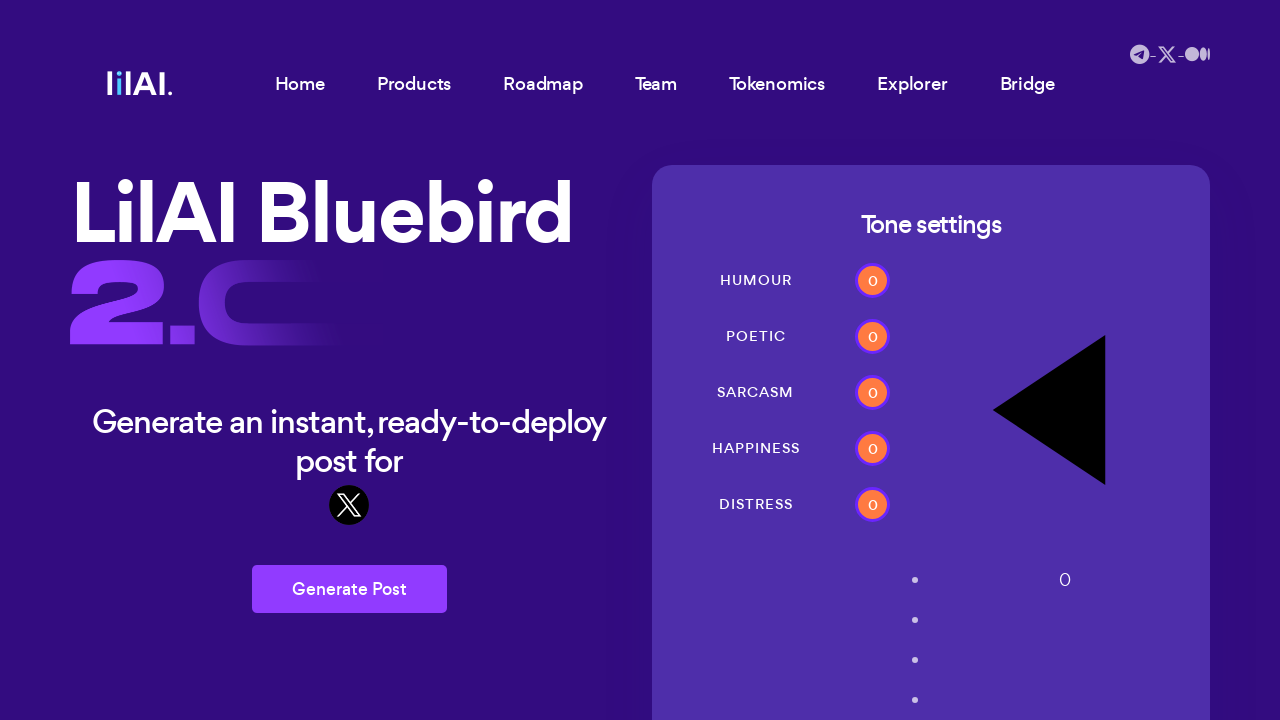